Tests tooltip functionality on jQuery UI demo page by switching to an iframe and verifying the tooltip attribute on an input field

Starting URL: https://jqueryui.com/tooltip/

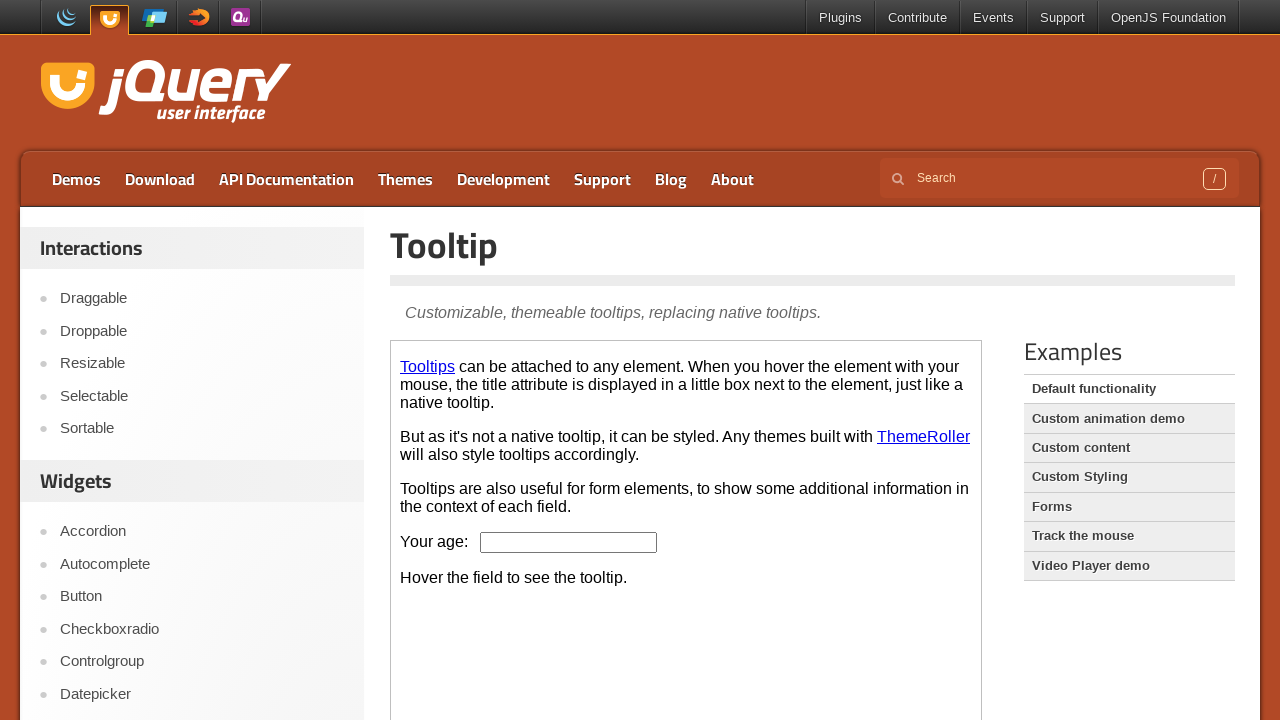

Located the demo iframe on the jQuery UI tooltip page
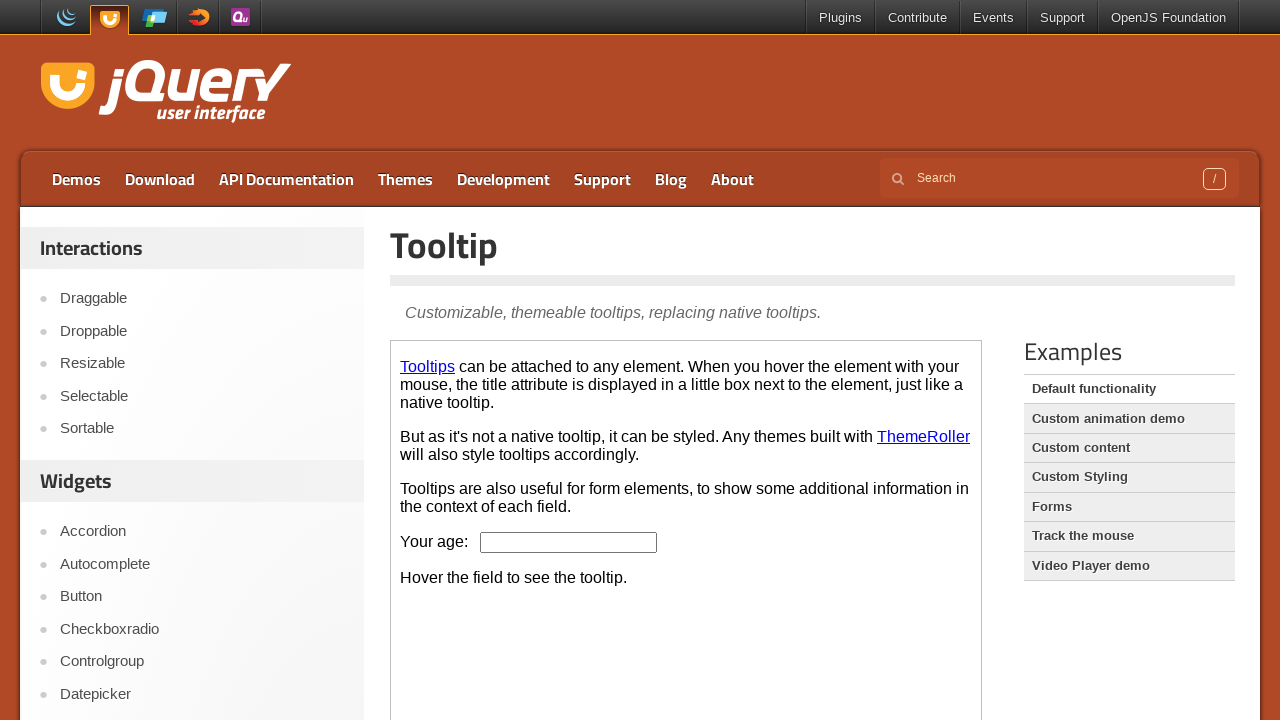

Located the age input field within the iframe
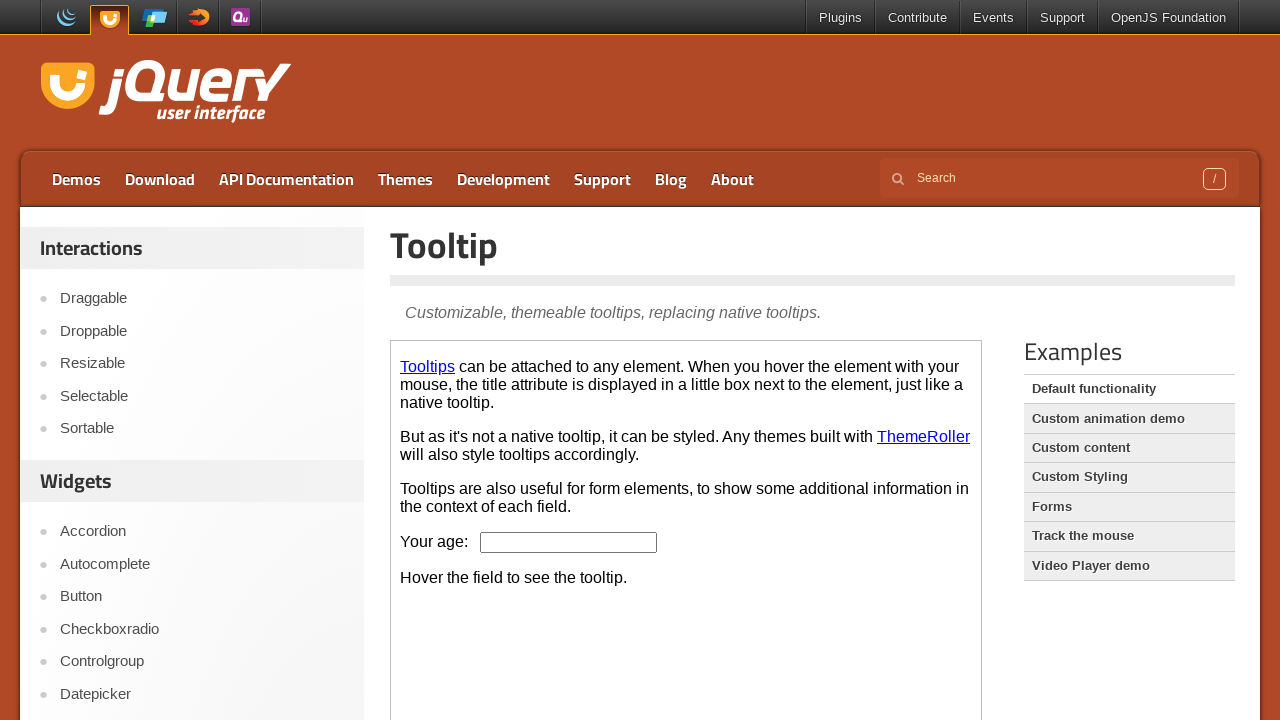

Age input field is visible and ready for interaction
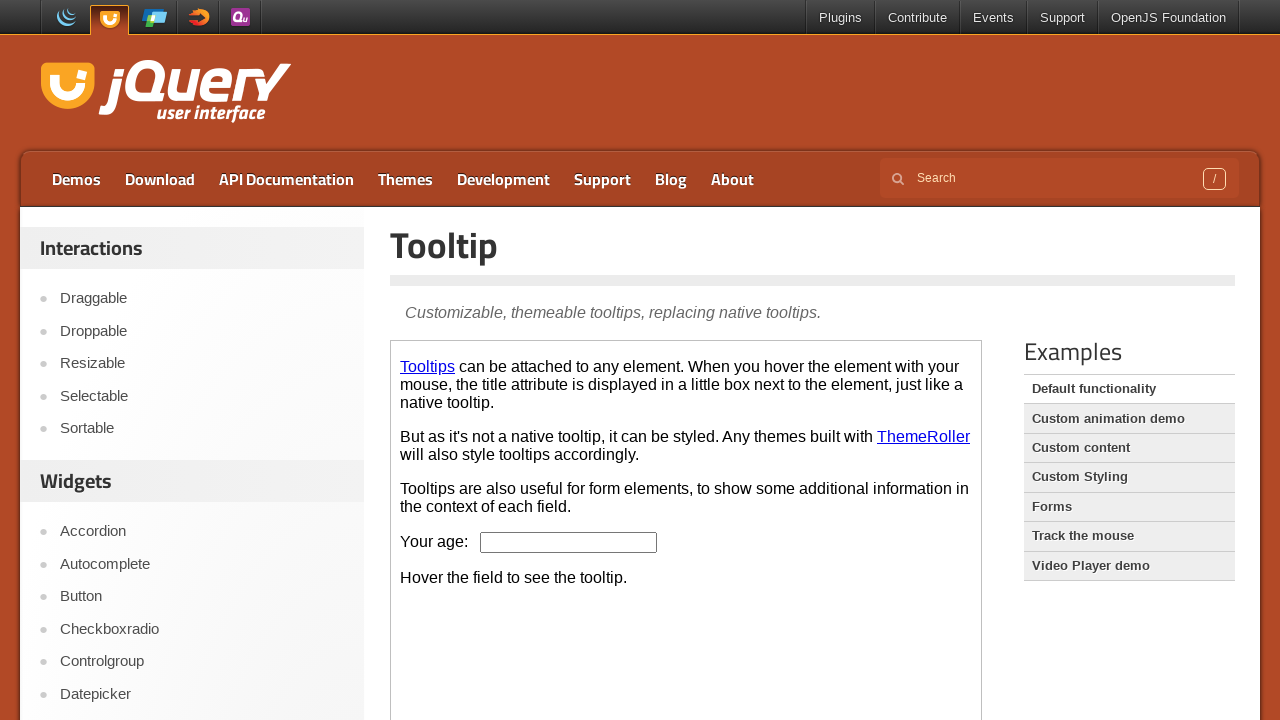

Retrieved tooltip text from title attribute: 'We ask for your age only for statistical purposes.'
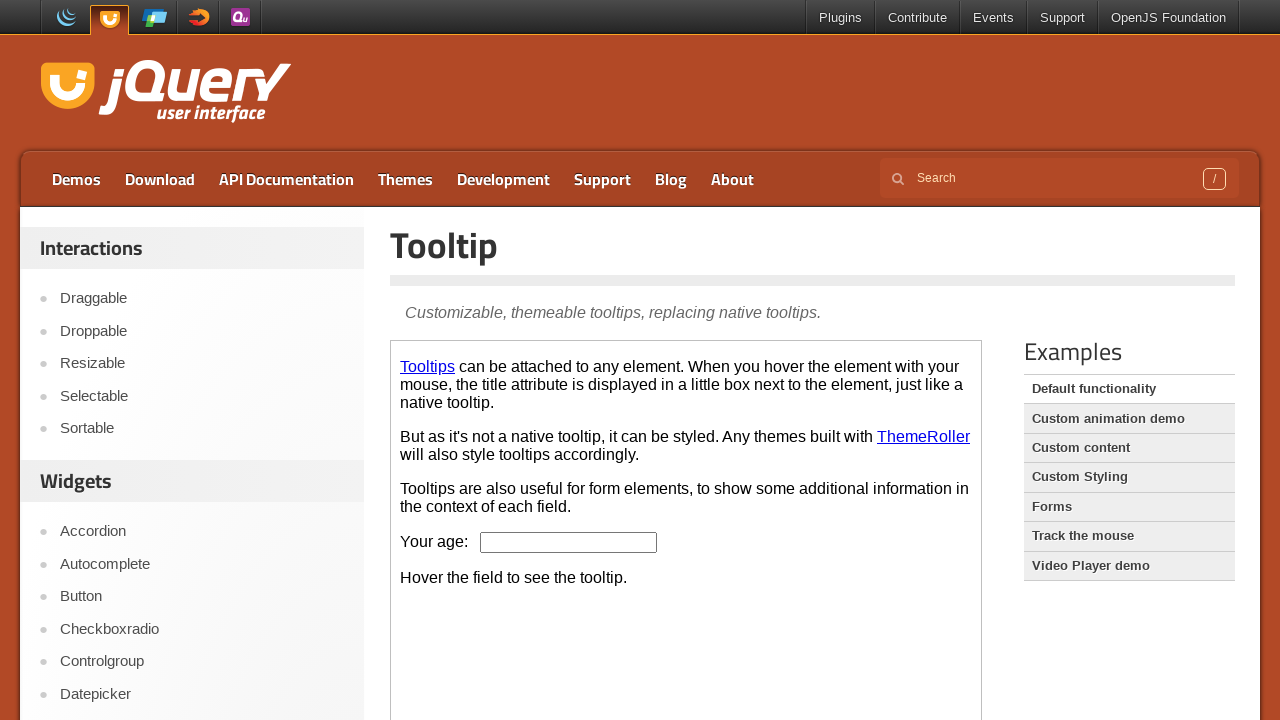

Hovered over the age input field to trigger tooltip display at (569, 542) on iframe.demo-frame >> nth=0 >> internal:control=enter-frame >> input#age
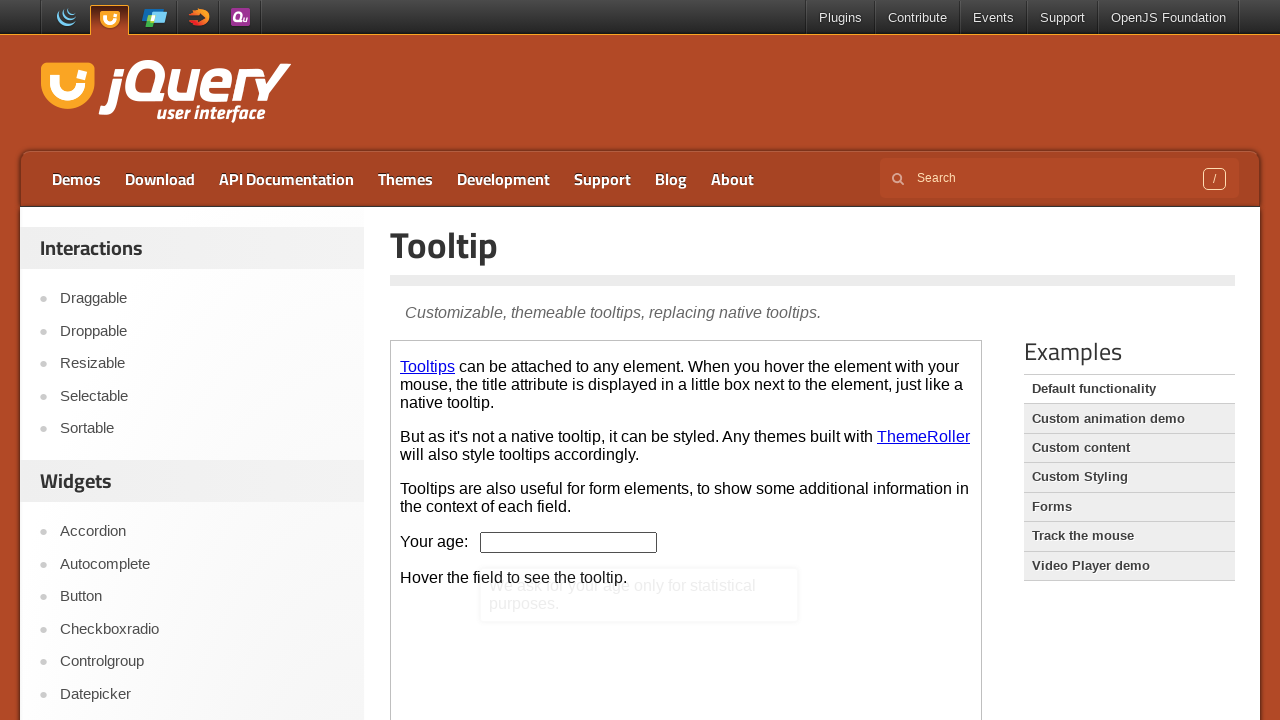

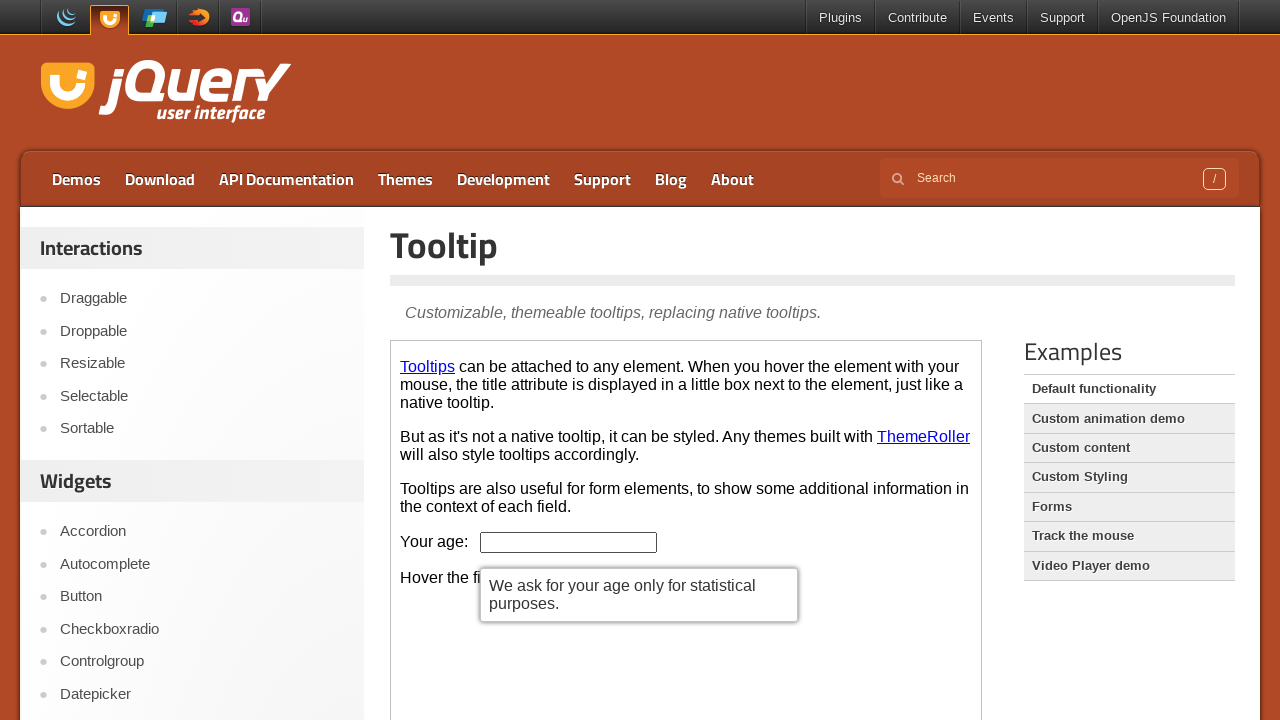